Tests iframe functionality by navigating to a frames page, switching to an iframe, verifying its content, and switching back to the main content

Starting URL: http://the-internet.herokuapp.com/frames

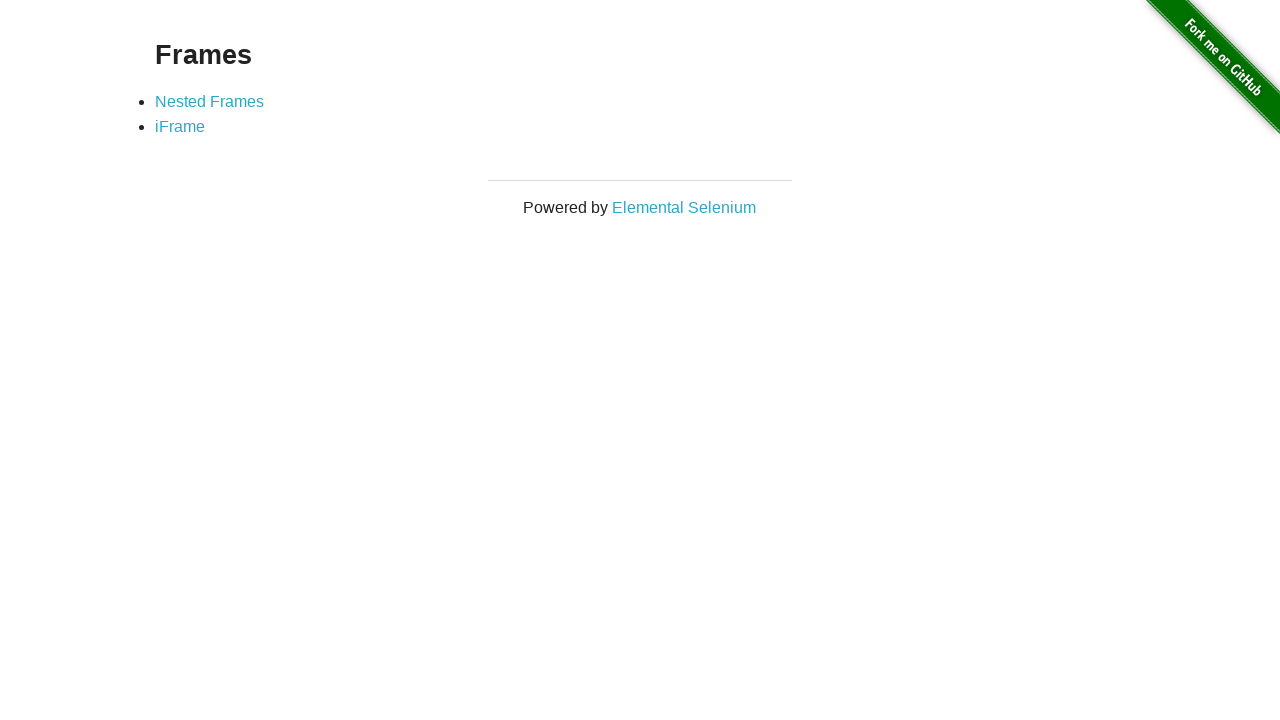

Navigated to frames page
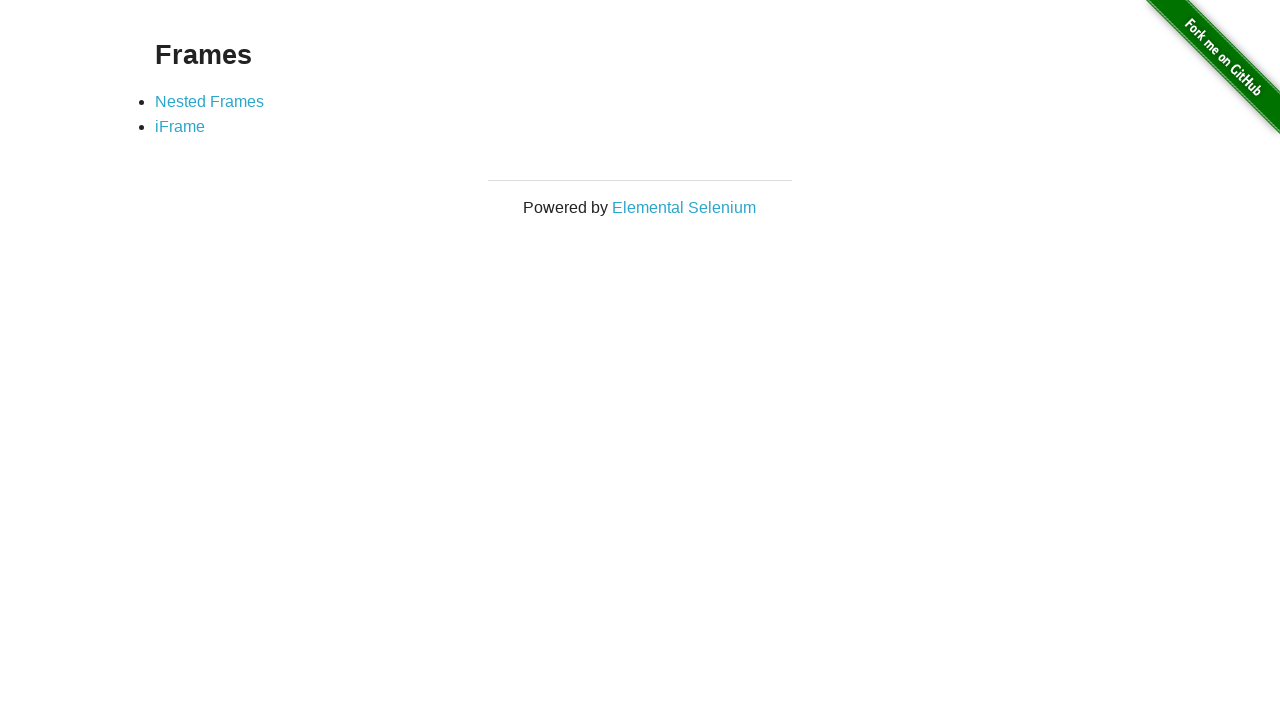

Clicked link to navigate to iframe example at (180, 127) on a[href='/iframe']
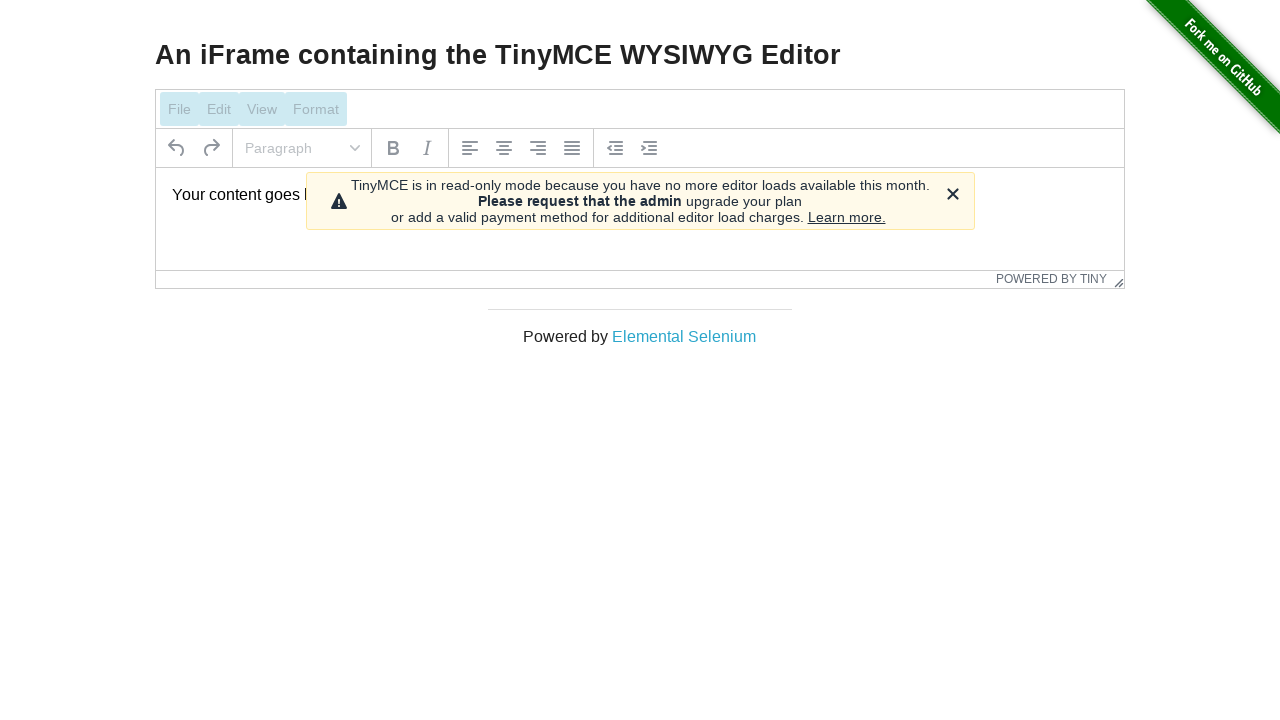

Waited for iframe to be present
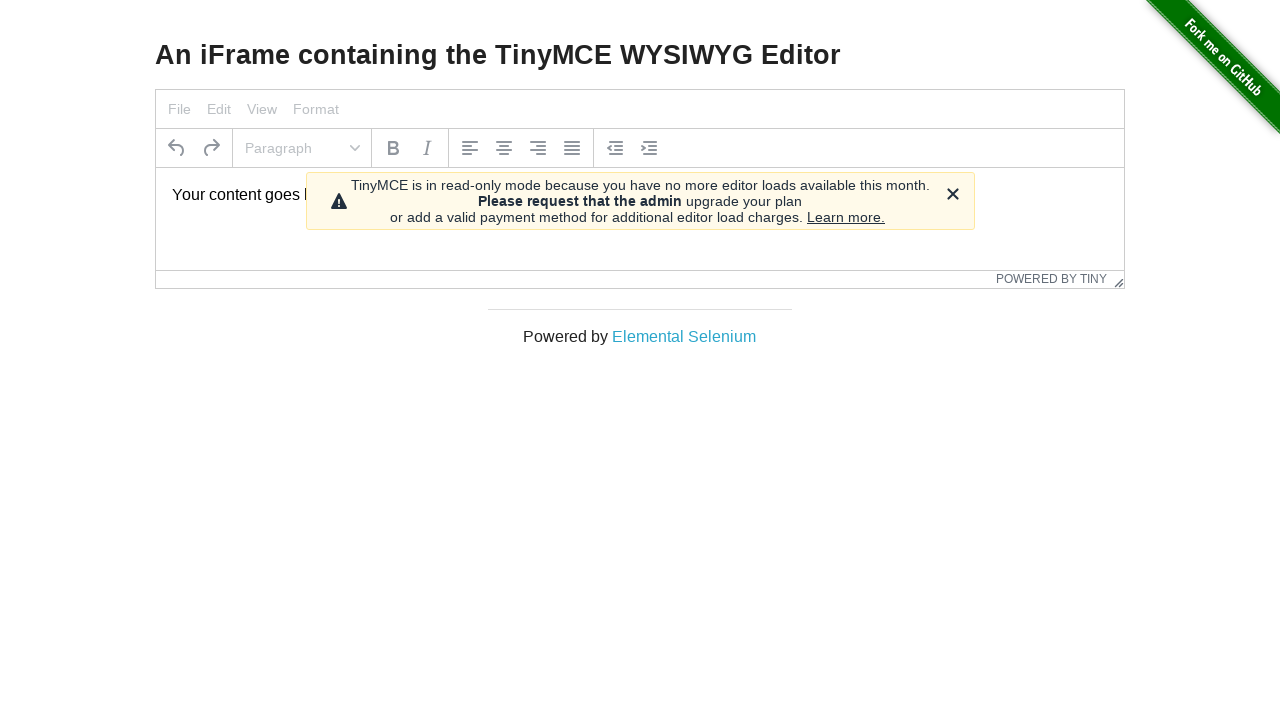

Located and accessed the first iframe
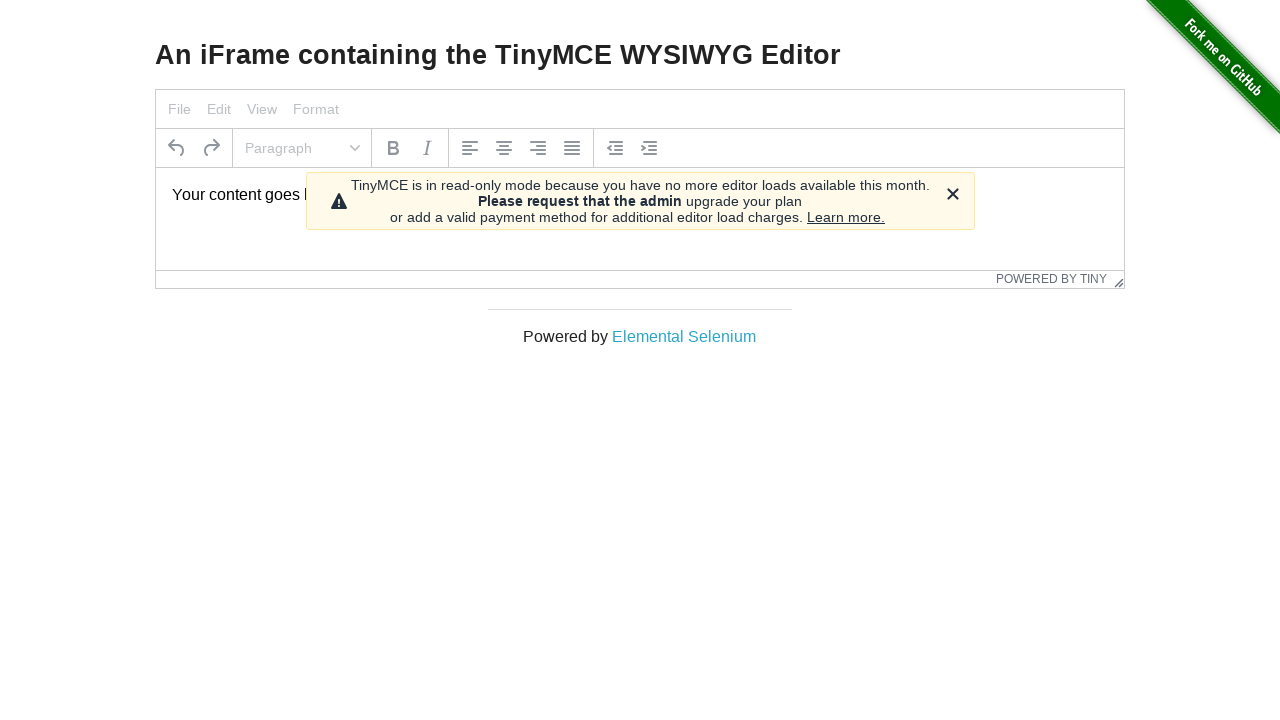

Verified iframe content matches expected text
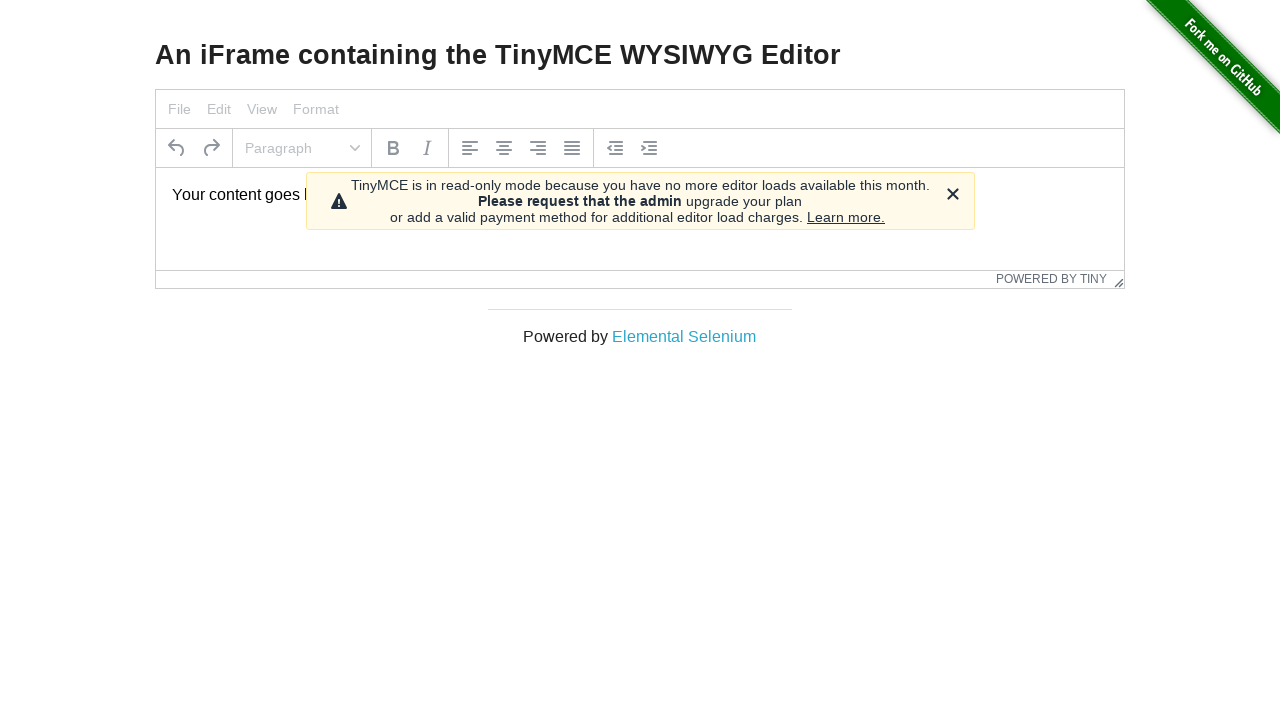

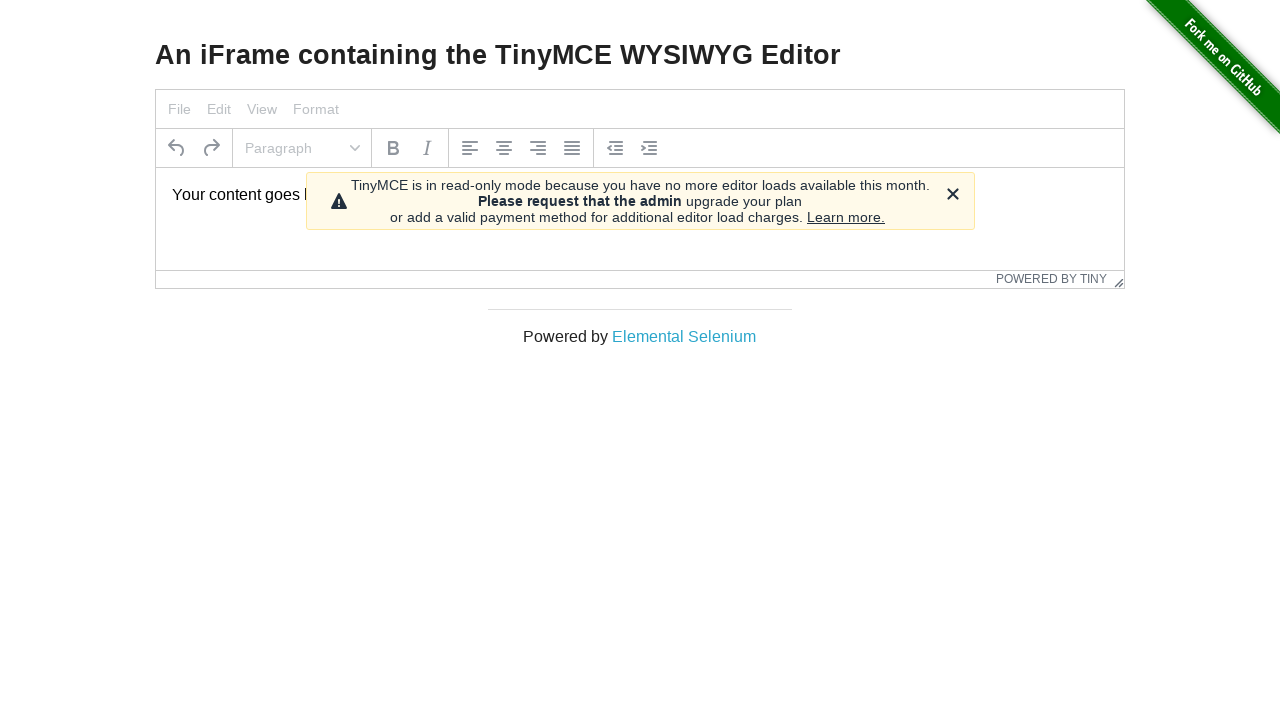